Navigates to Salesforce login page and verifies the page title

Starting URL: https://www.salesforce.com/login

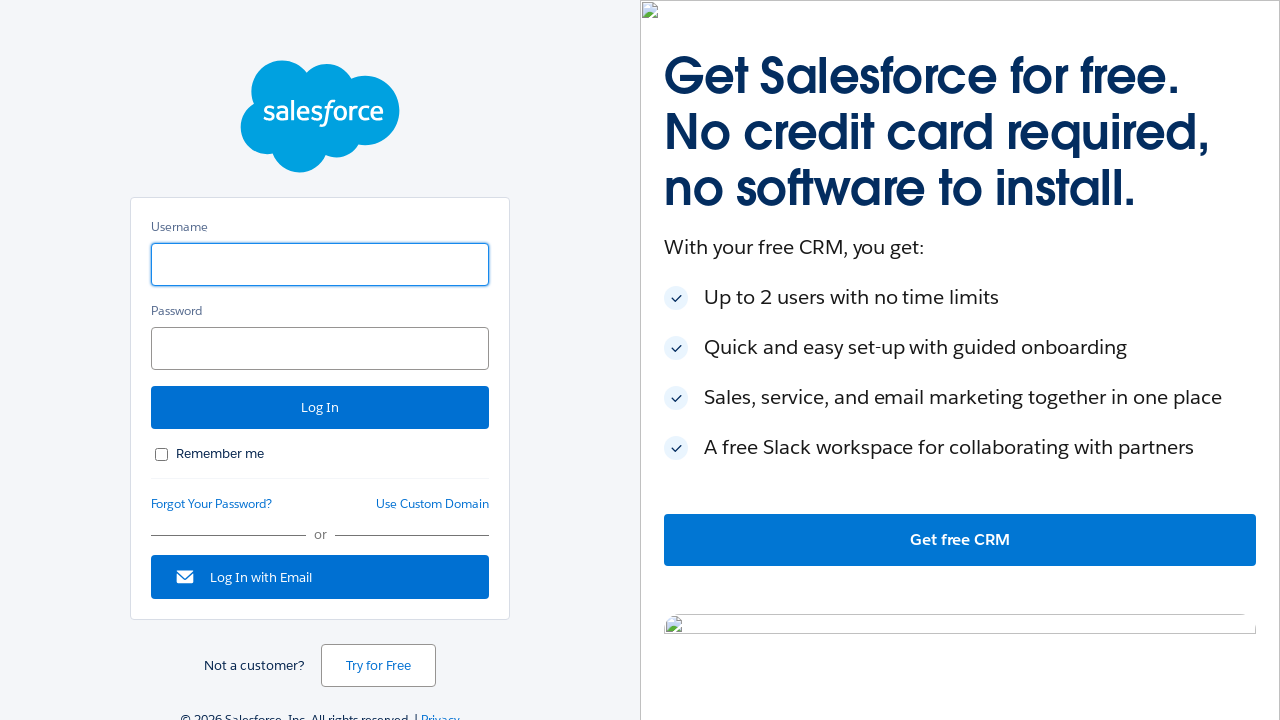

Navigated to Salesforce login page
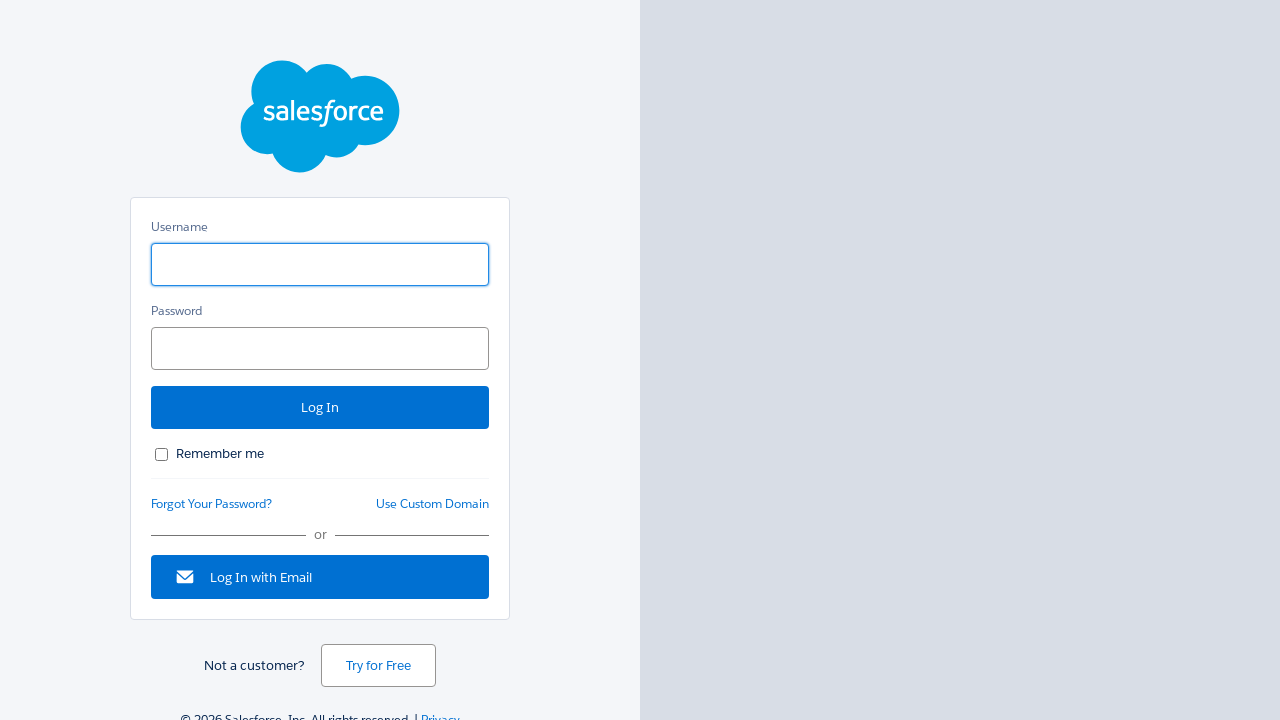

Retrieved page title
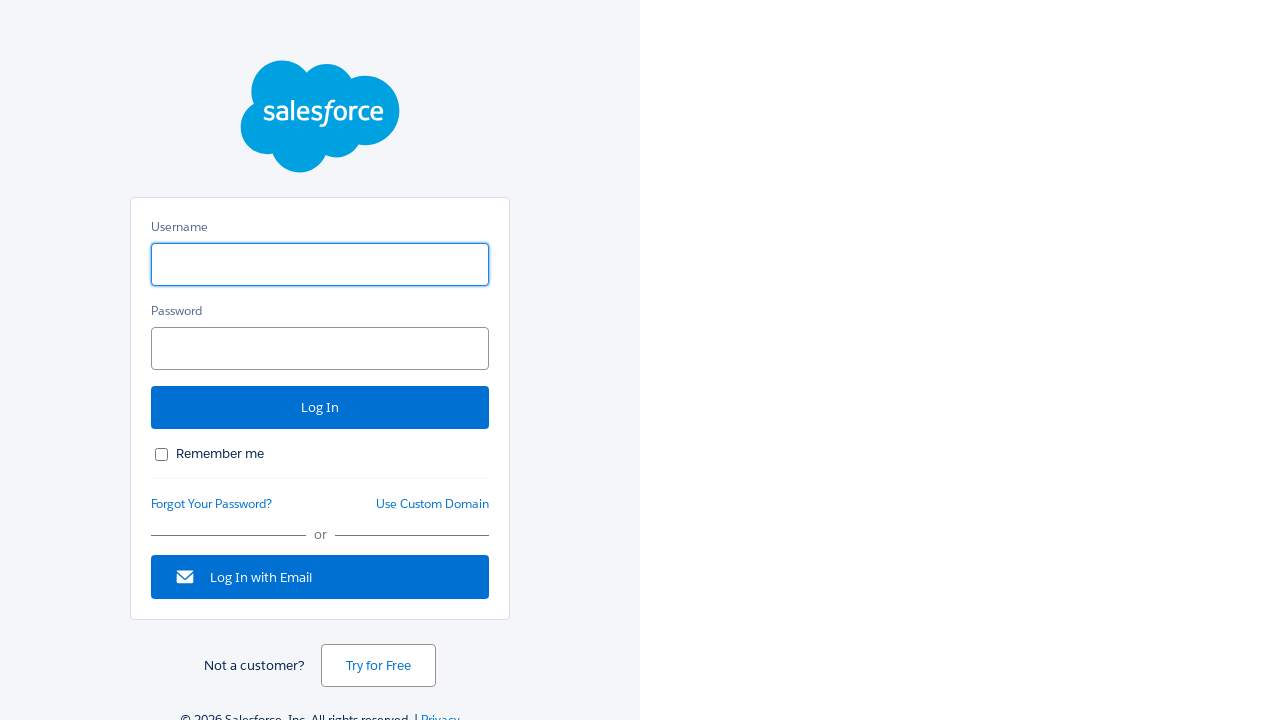

Logged page title: Login | Salesforce
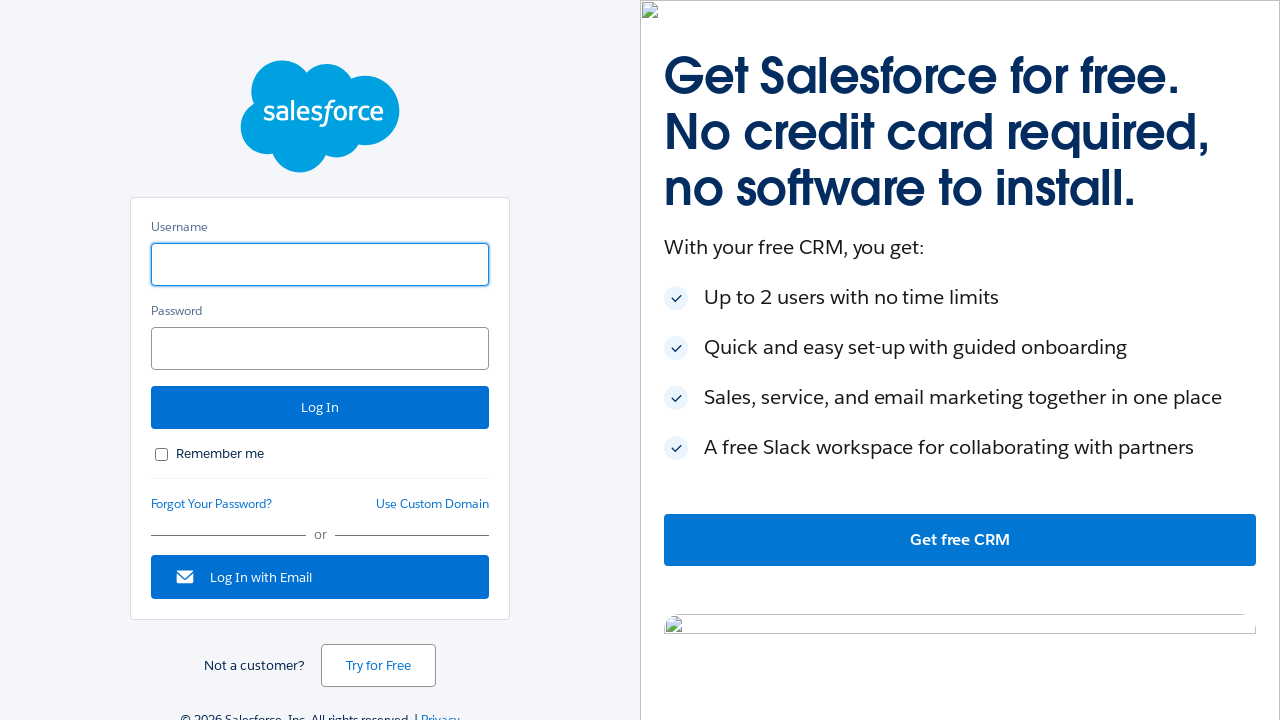

Verified page title contains 'Salesforce'
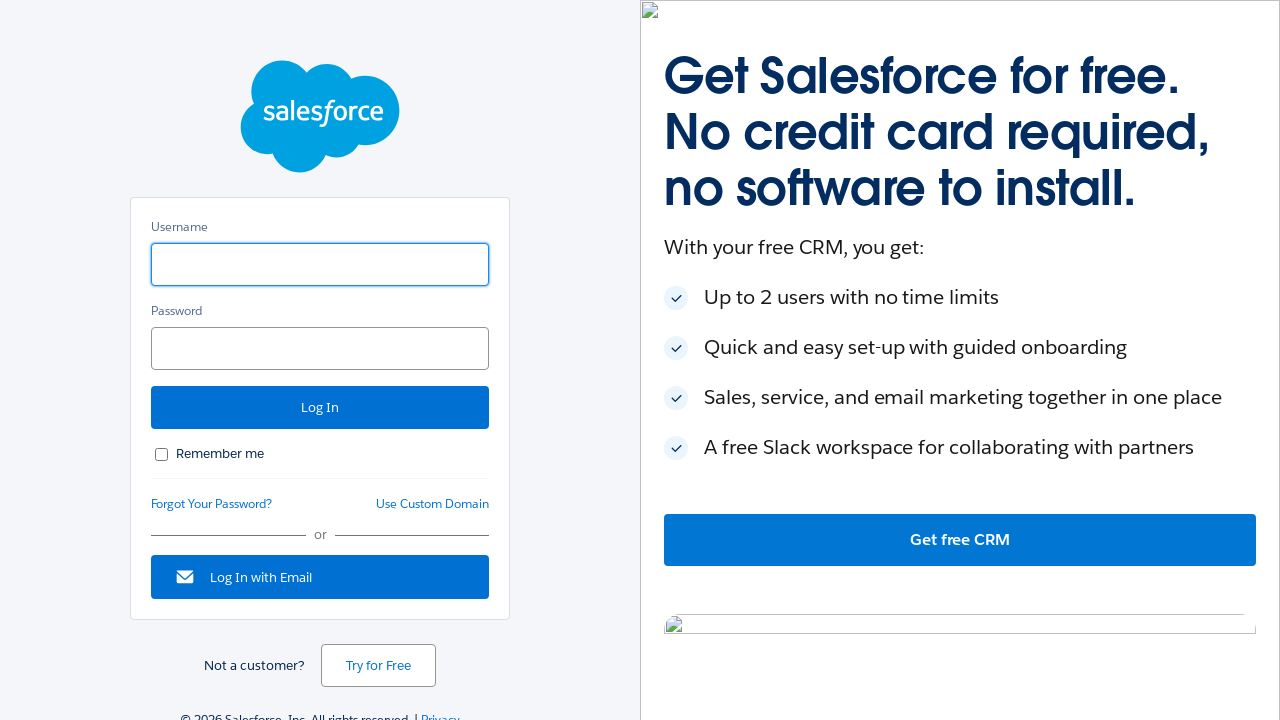

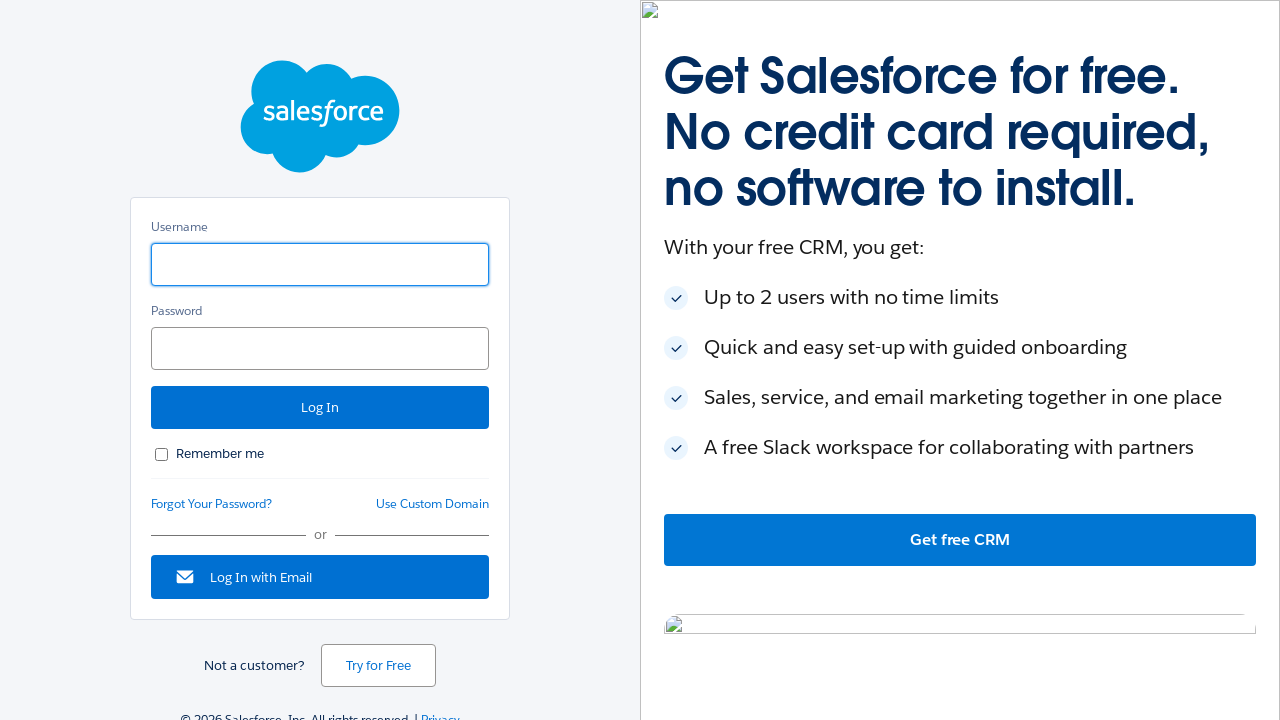